Tests selecting a dropdown option by value containing "2" and verifies the selection

Starting URL: https://the-internet.herokuapp.com/dropdown

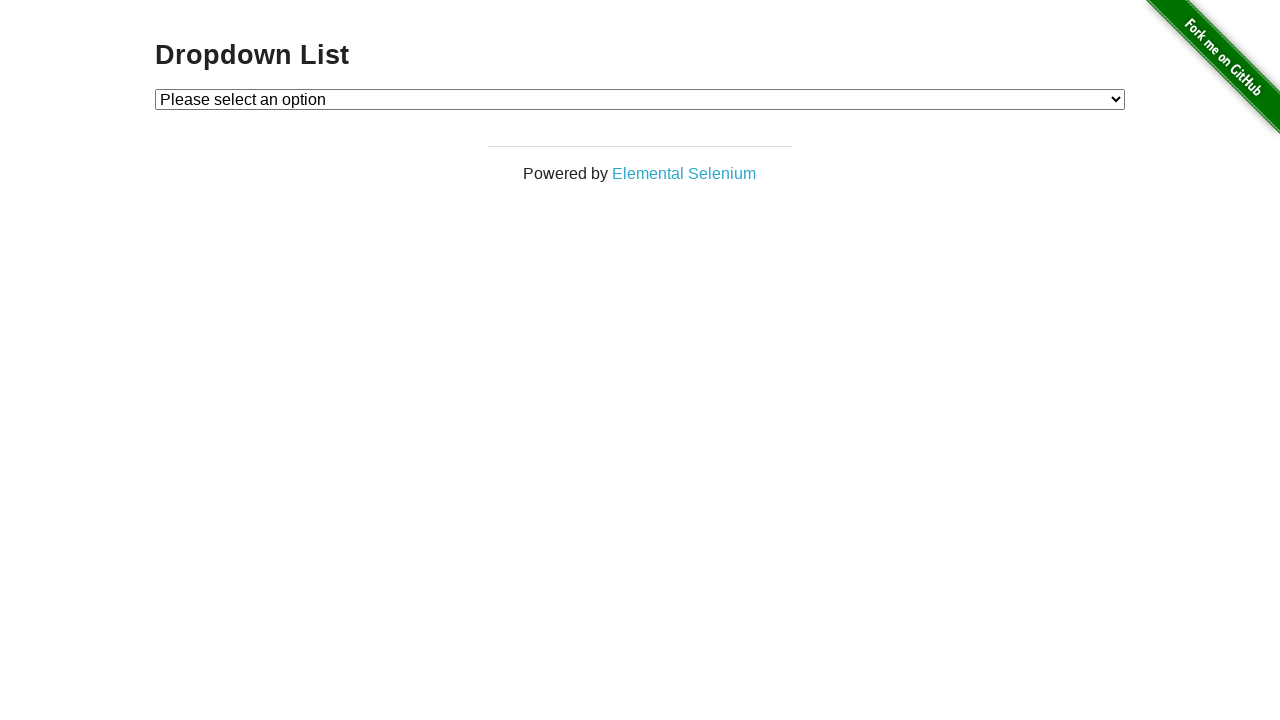

Waited for dropdown element to be visible
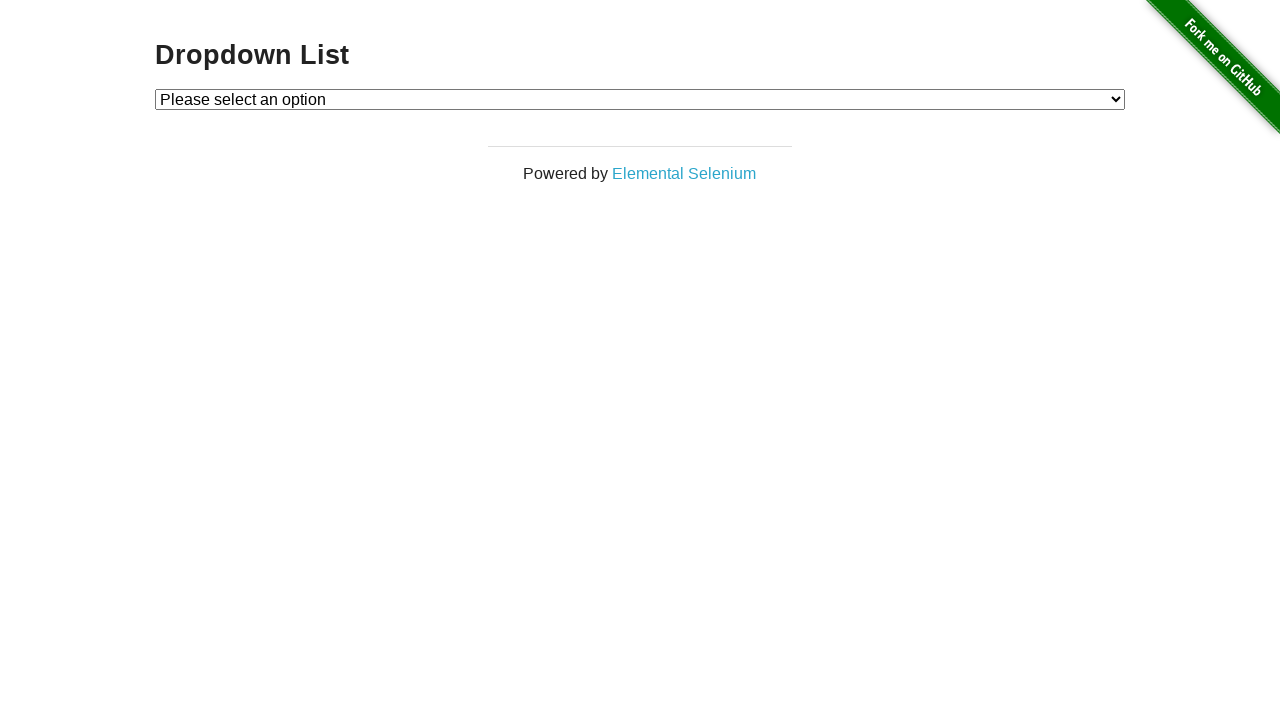

Selected dropdown option with value '2' on #dropdown
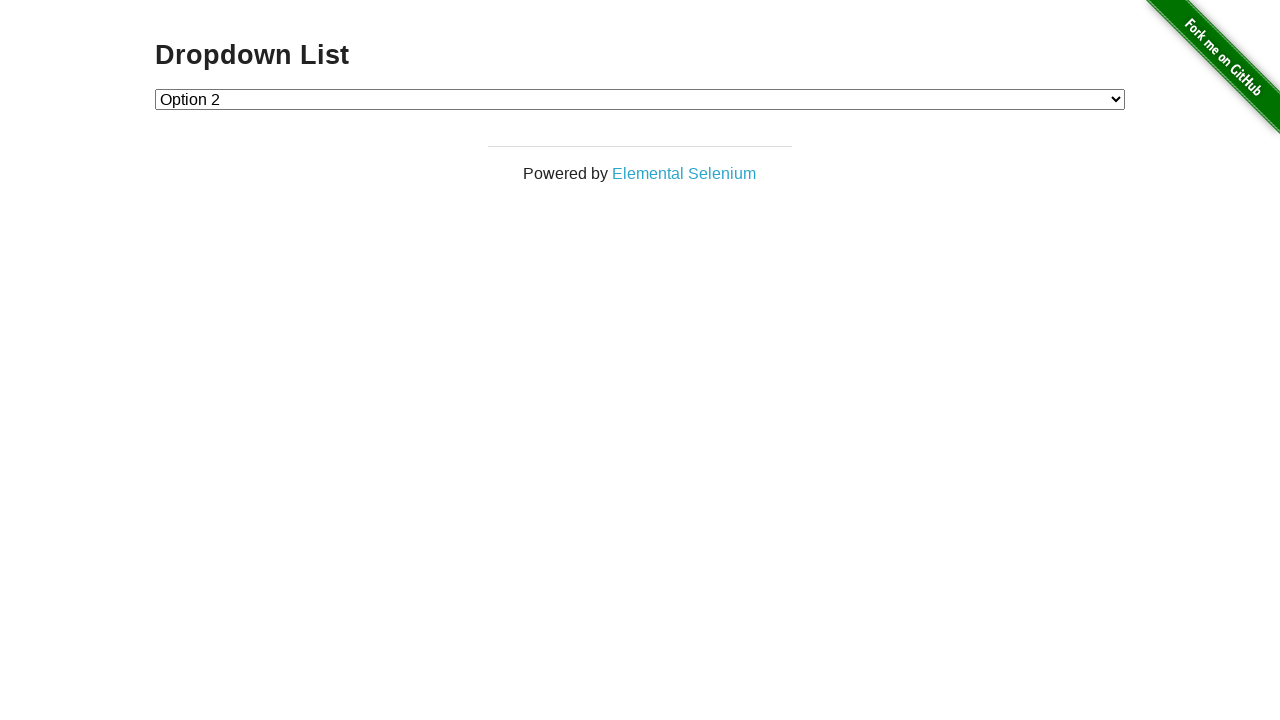

Retrieved selected dropdown value
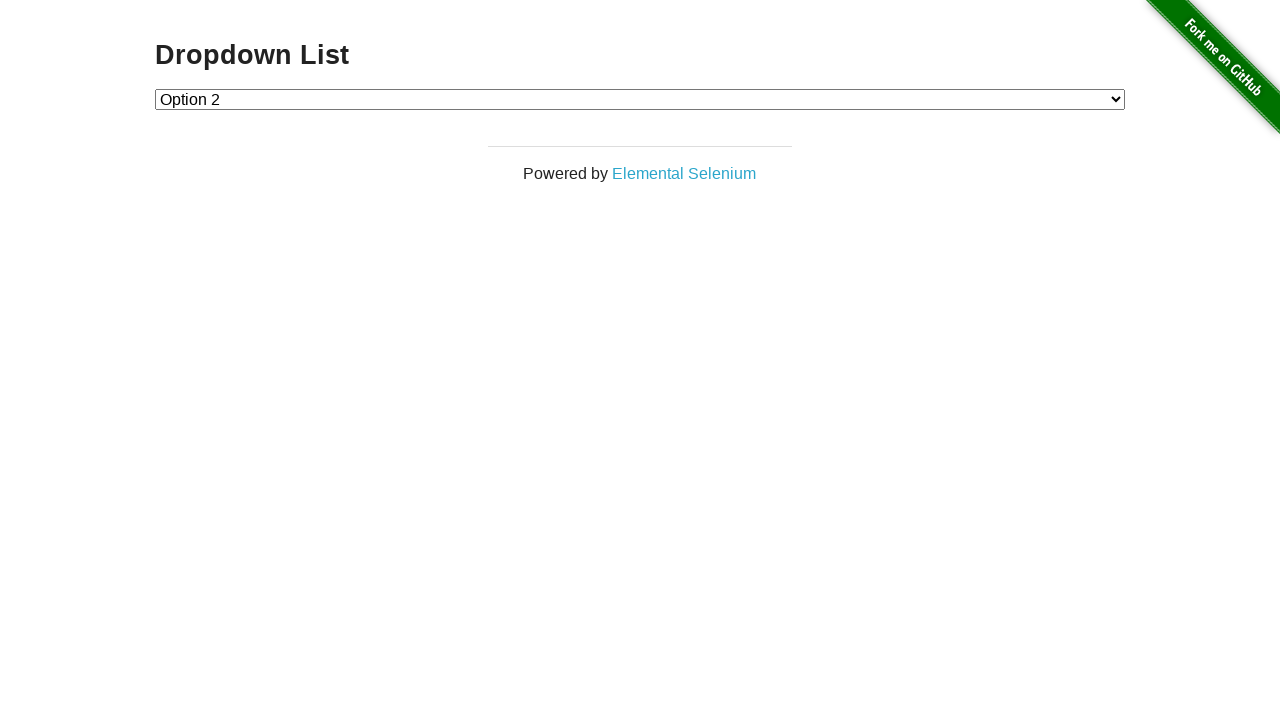

Verified that dropdown value '2' is selected
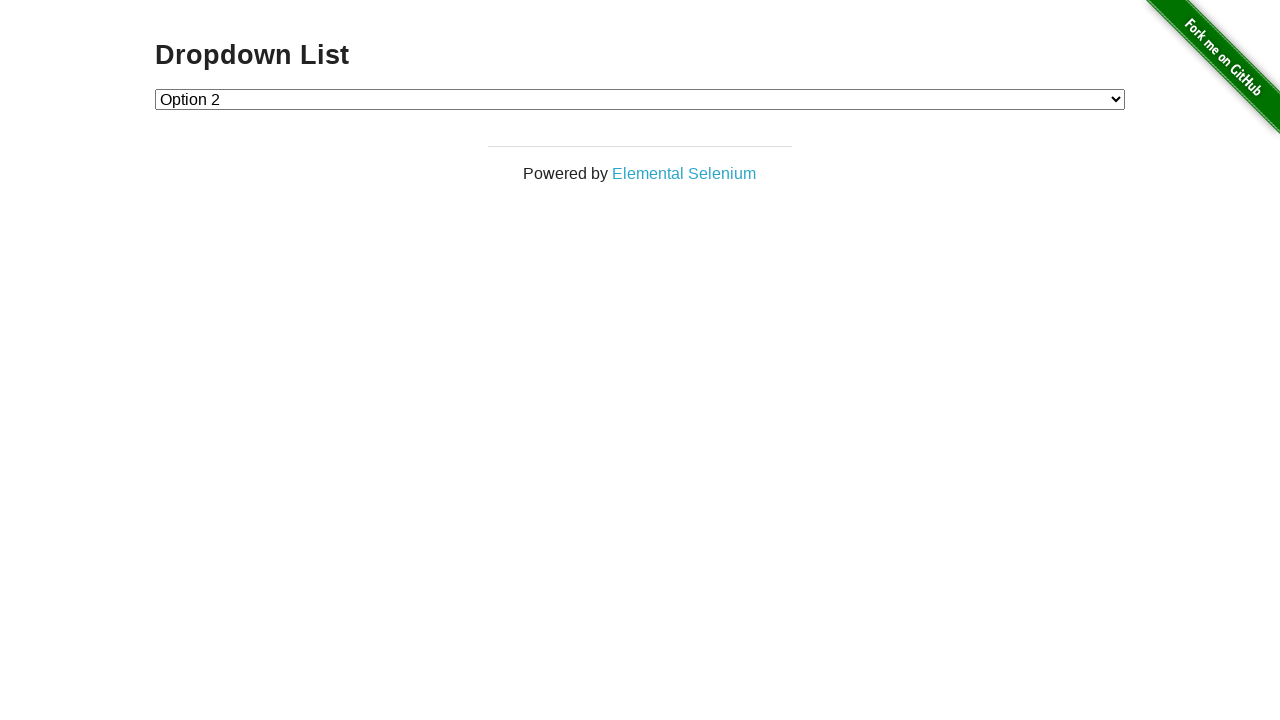

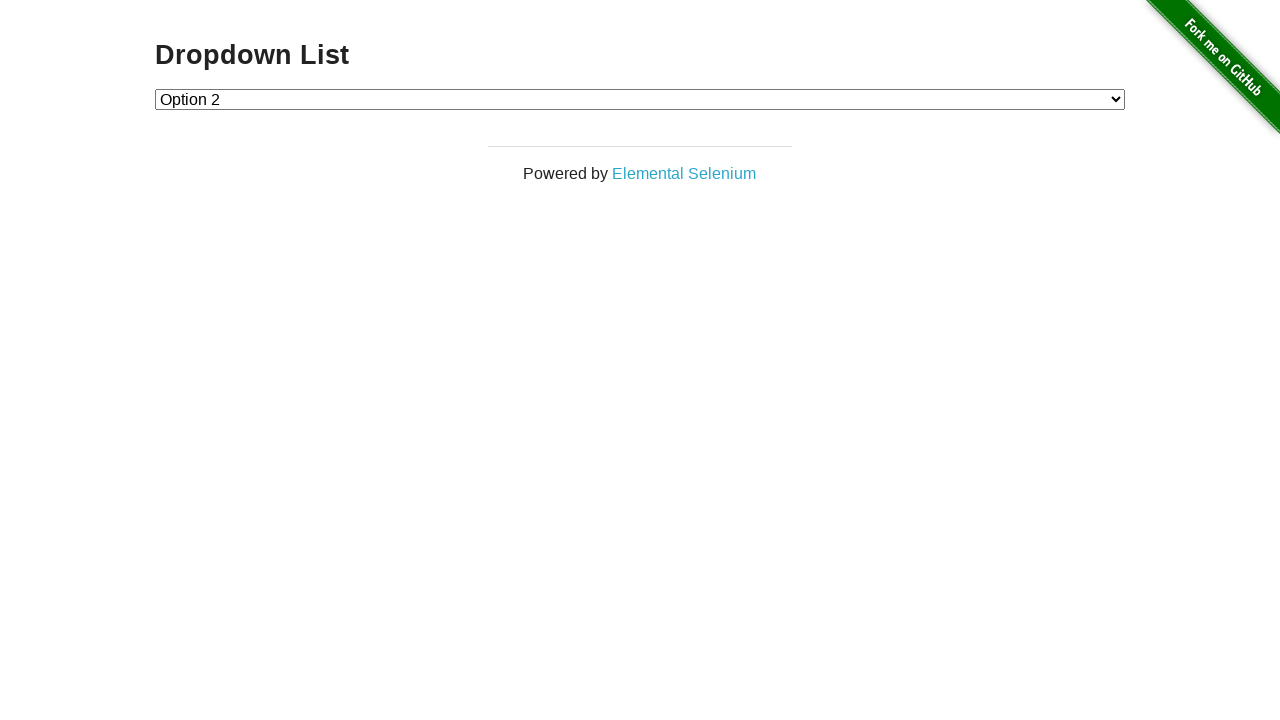